Tests static dropdown functionality by selecting options using three different methods: by index, by value, and by visible text

Starting URL: https://rahulshettyacademy.com/dropdownsPractise/

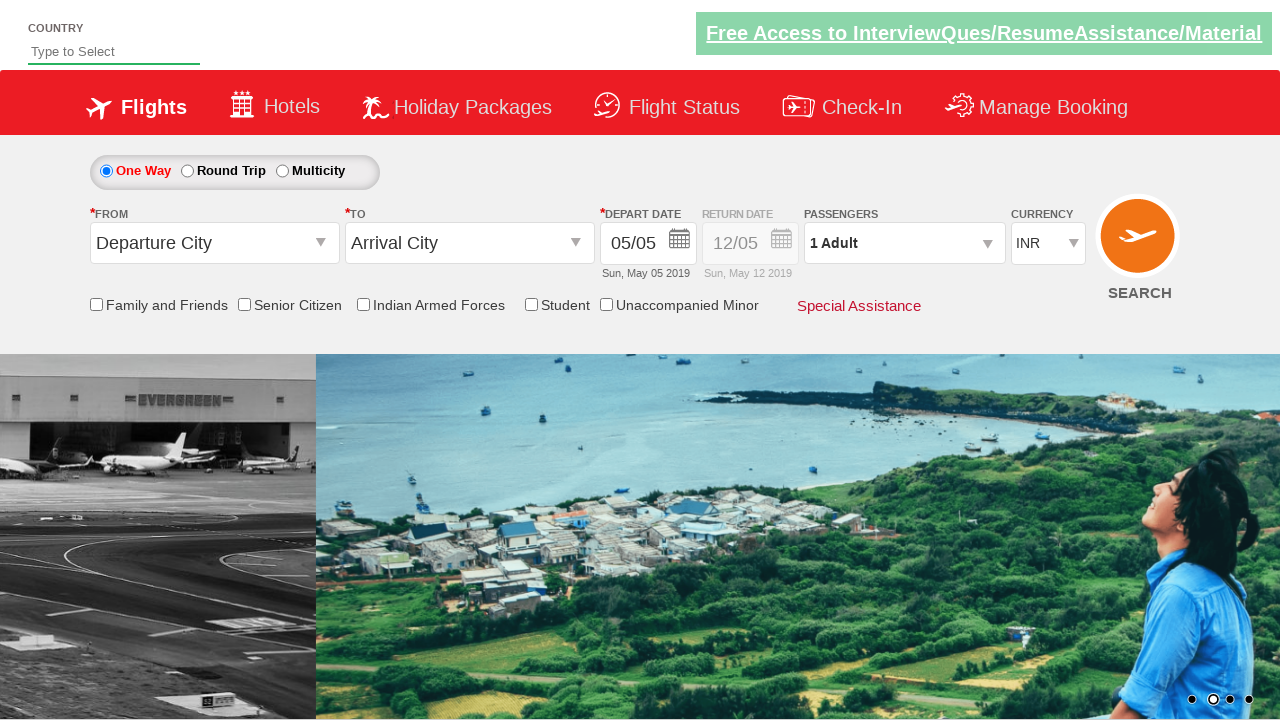

Selected dropdown option by index 3 on #ctl00_mainContent_DropDownListCurrency
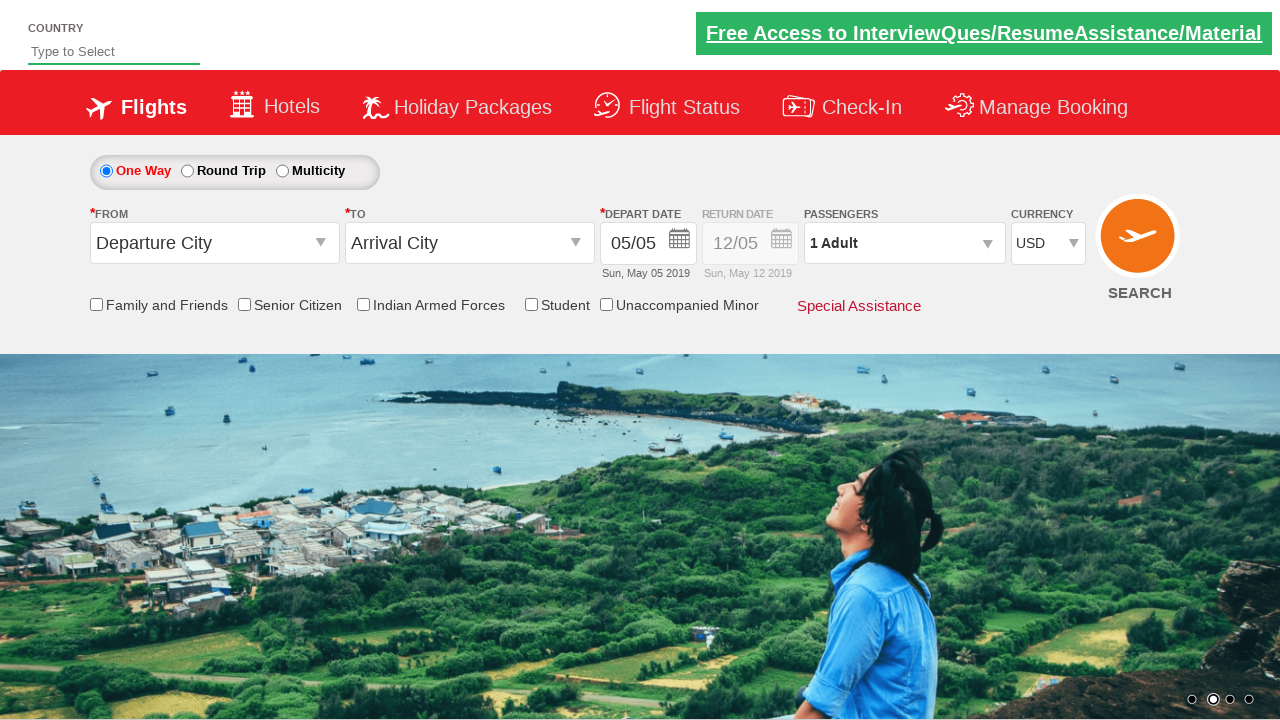

Selected dropdown option by value 'INR' on #ctl00_mainContent_DropDownListCurrency
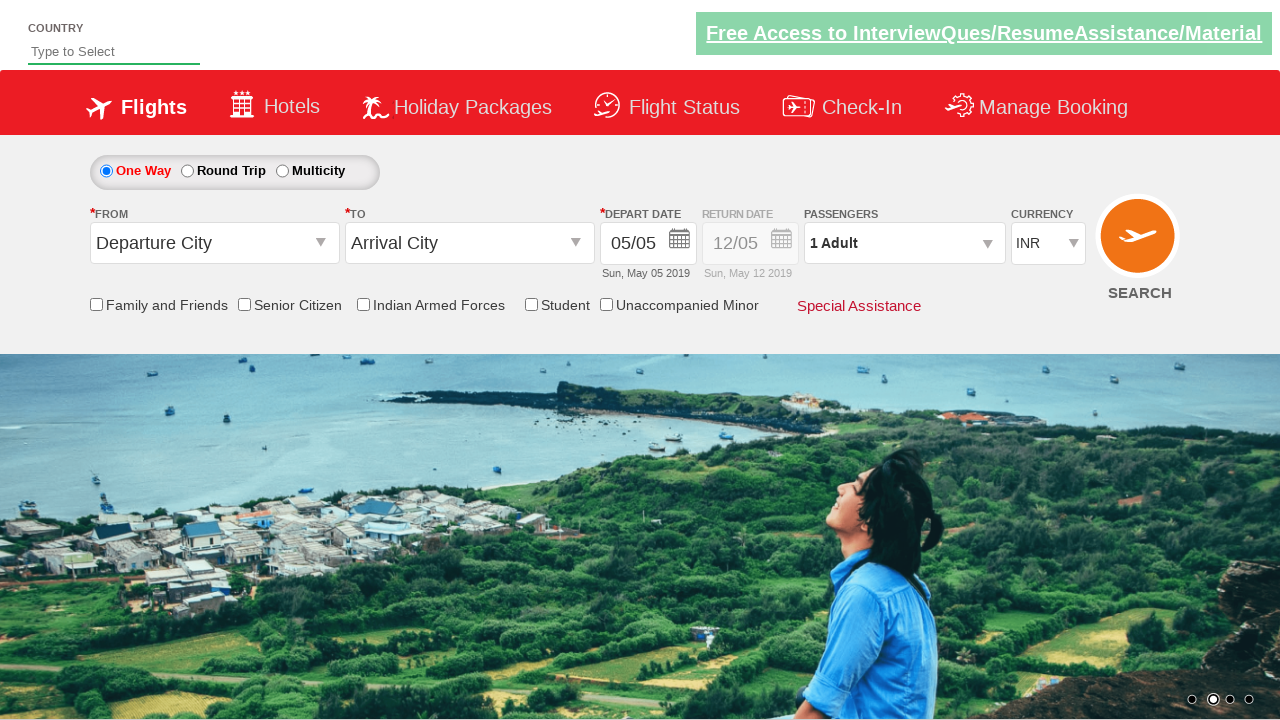

Selected dropdown option by visible text 'AED' on #ctl00_mainContent_DropDownListCurrency
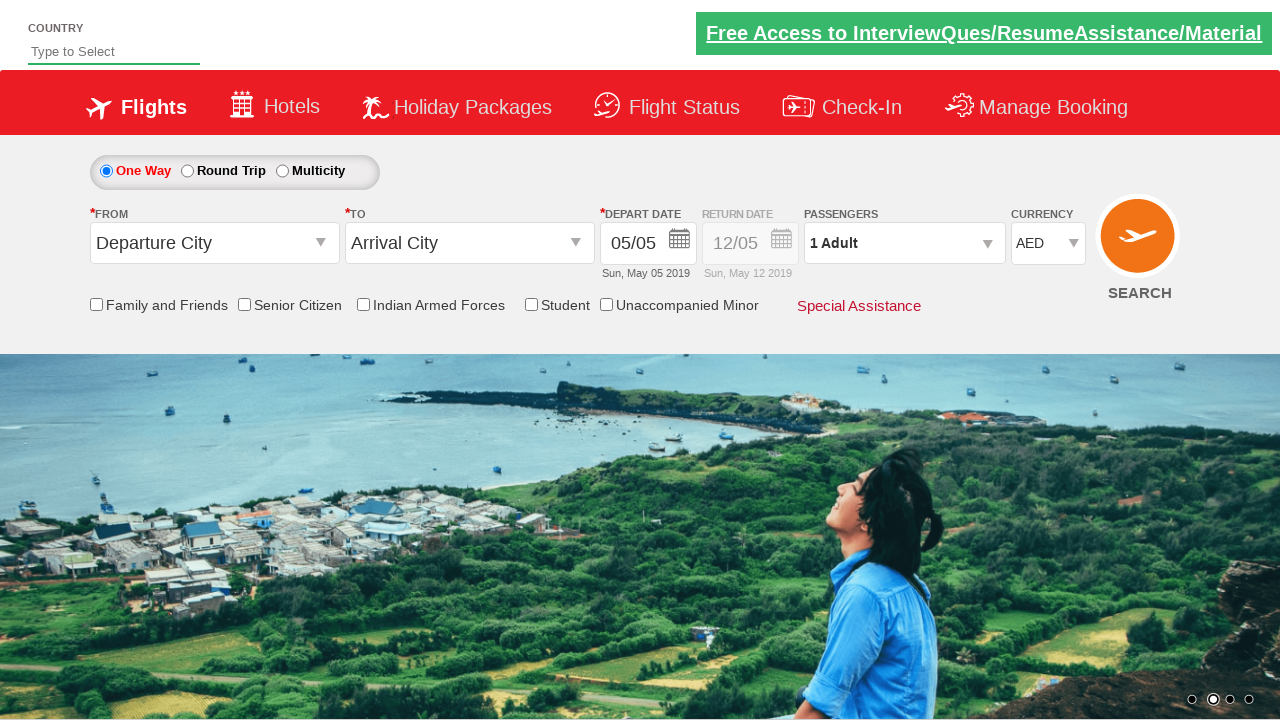

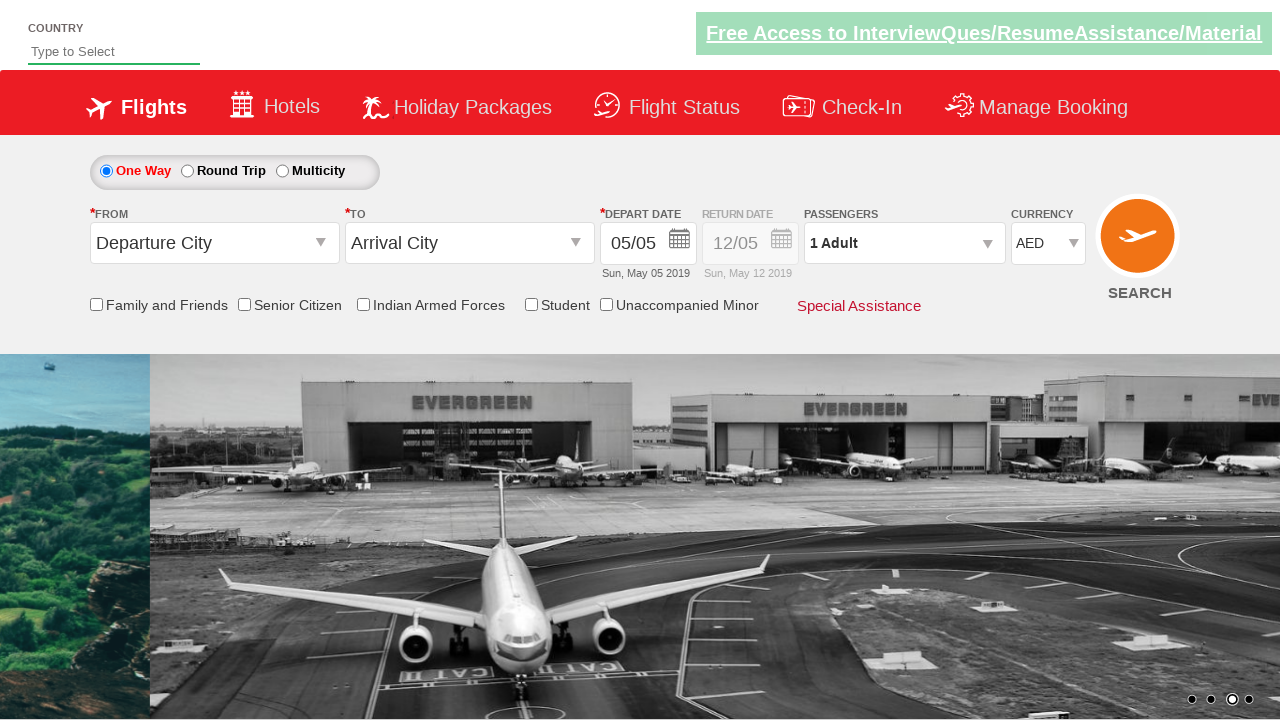